Tests keyboard navigation on a website by pressing the Tab key multiple times to move through page elements

Starting URL: https://www.triotend.com/

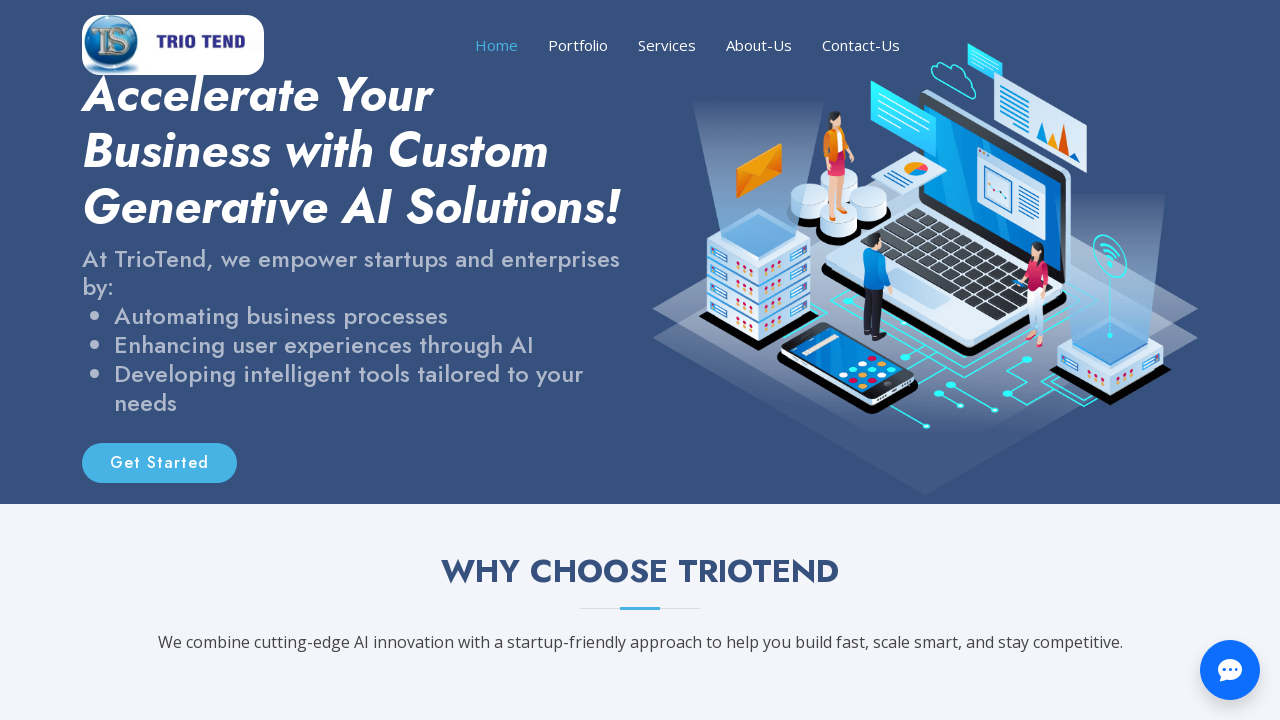

Navigated to https://www.triotend.com/
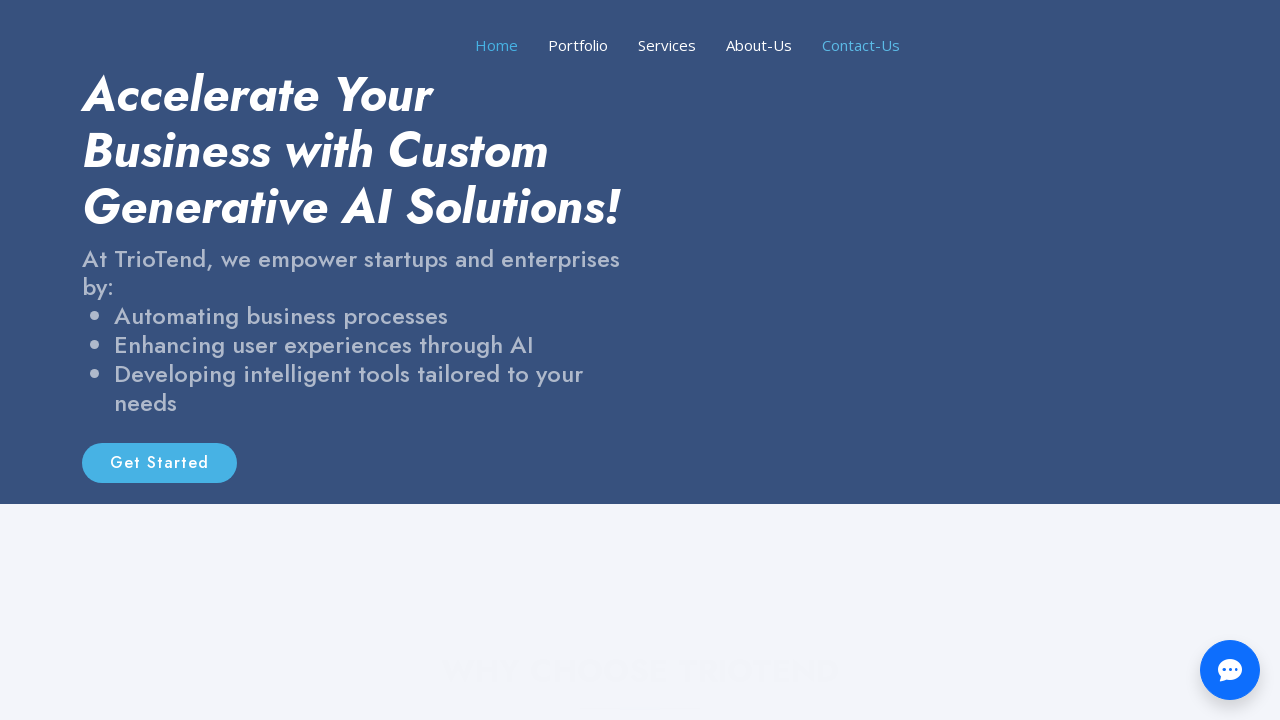

Pressed Tab key to navigate to first element
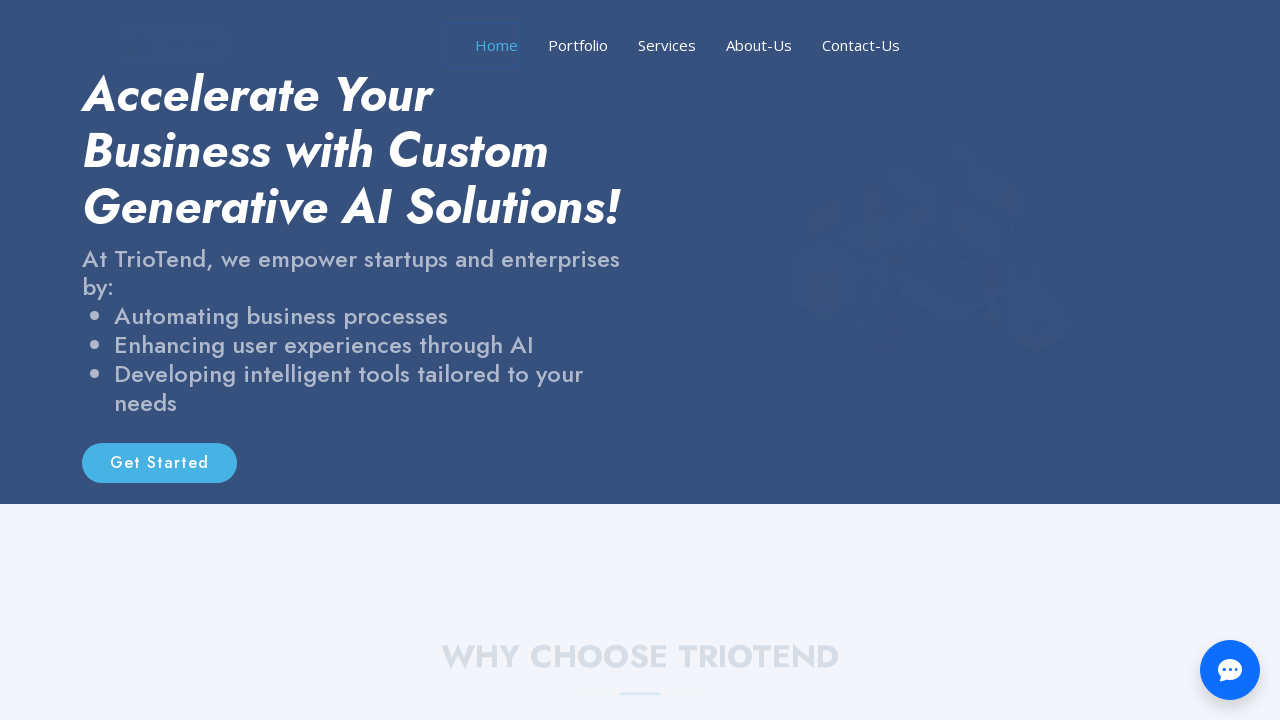

Pressed Tab key to navigate to second element
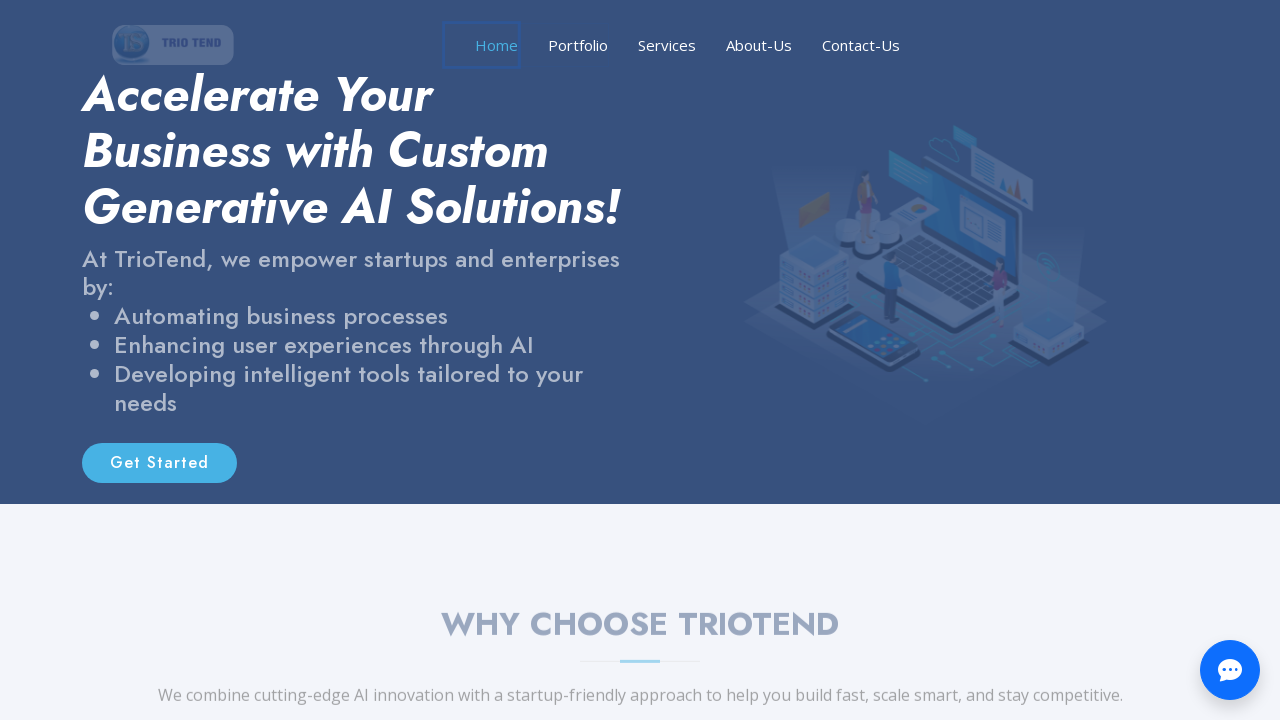

Pressed Tab key to navigate to third element
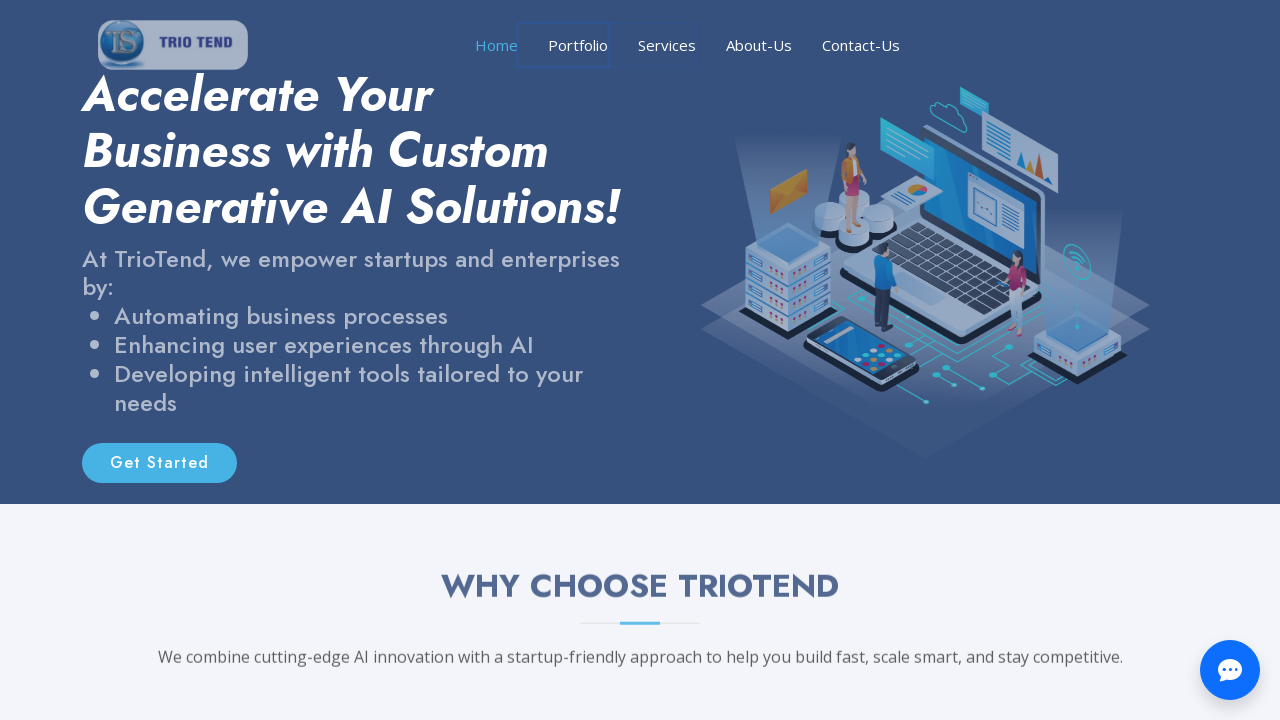

Pressed Tab key to navigate to fourth element
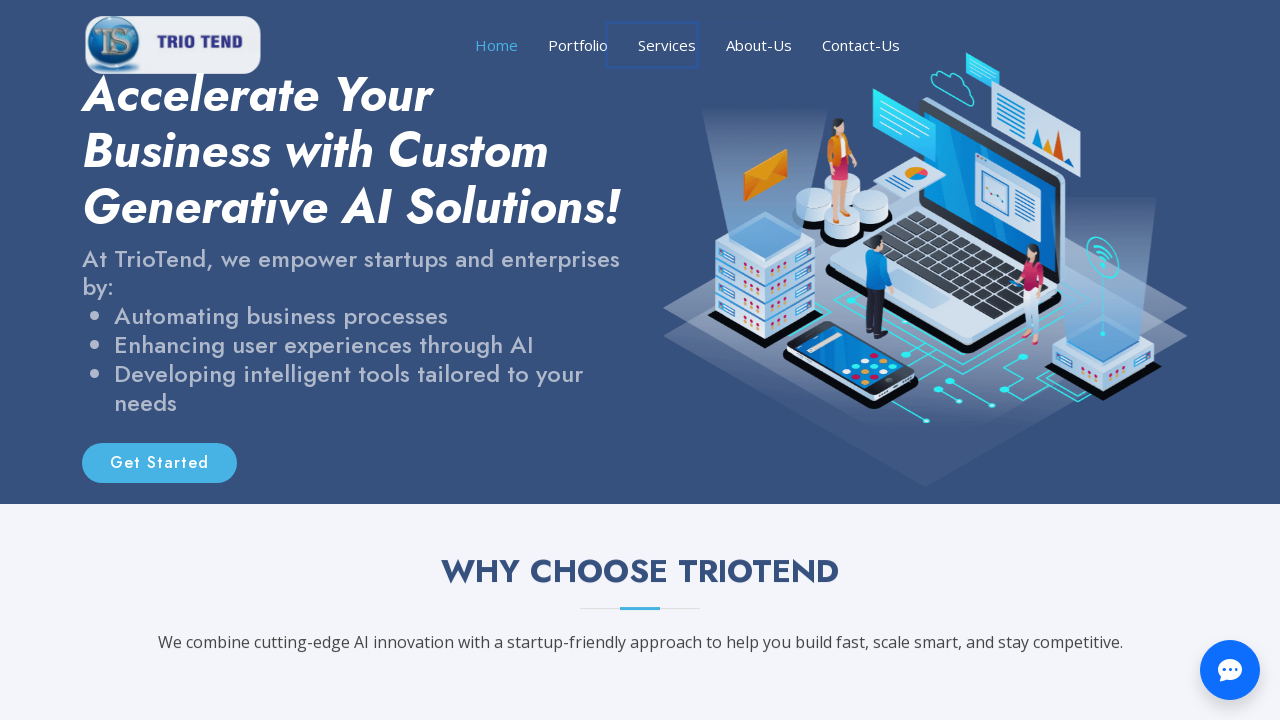

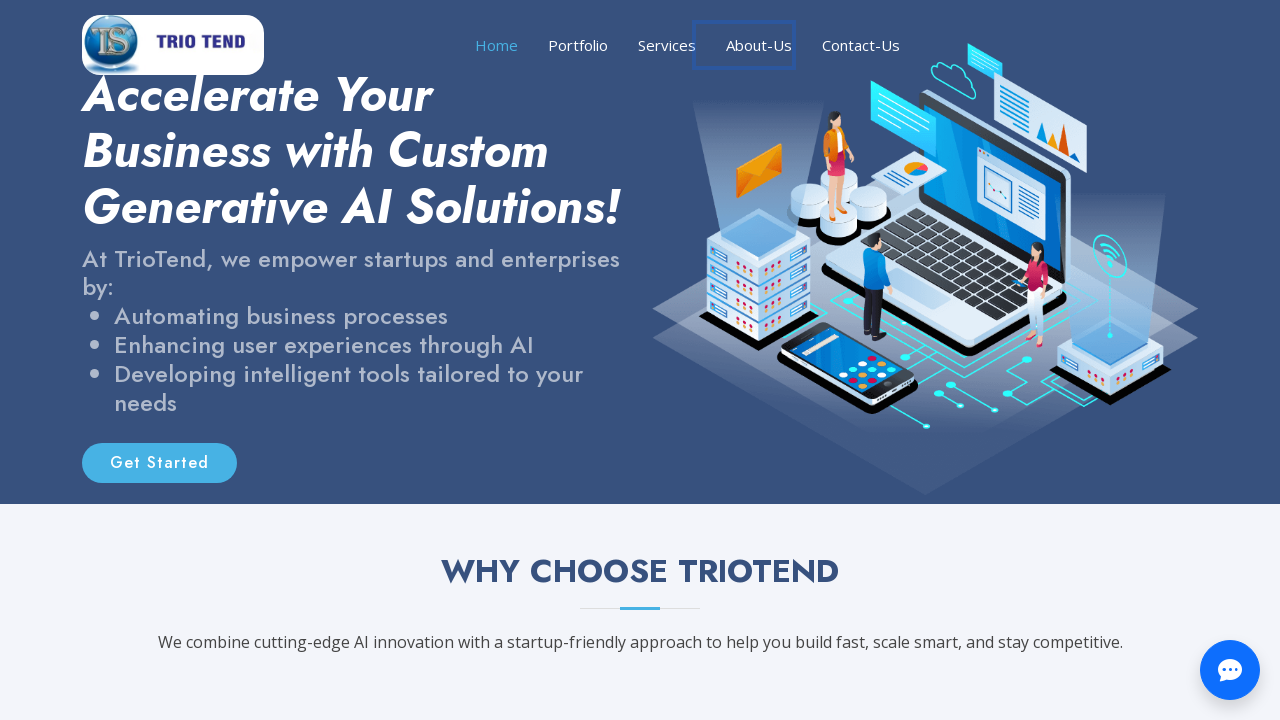